Tests editing a todo item and saving changes by pressing the Enter key, verifying the text is updated and editing mode is exited.

Starting URL: https://todomvc.com/examples/typescript-angular/#/

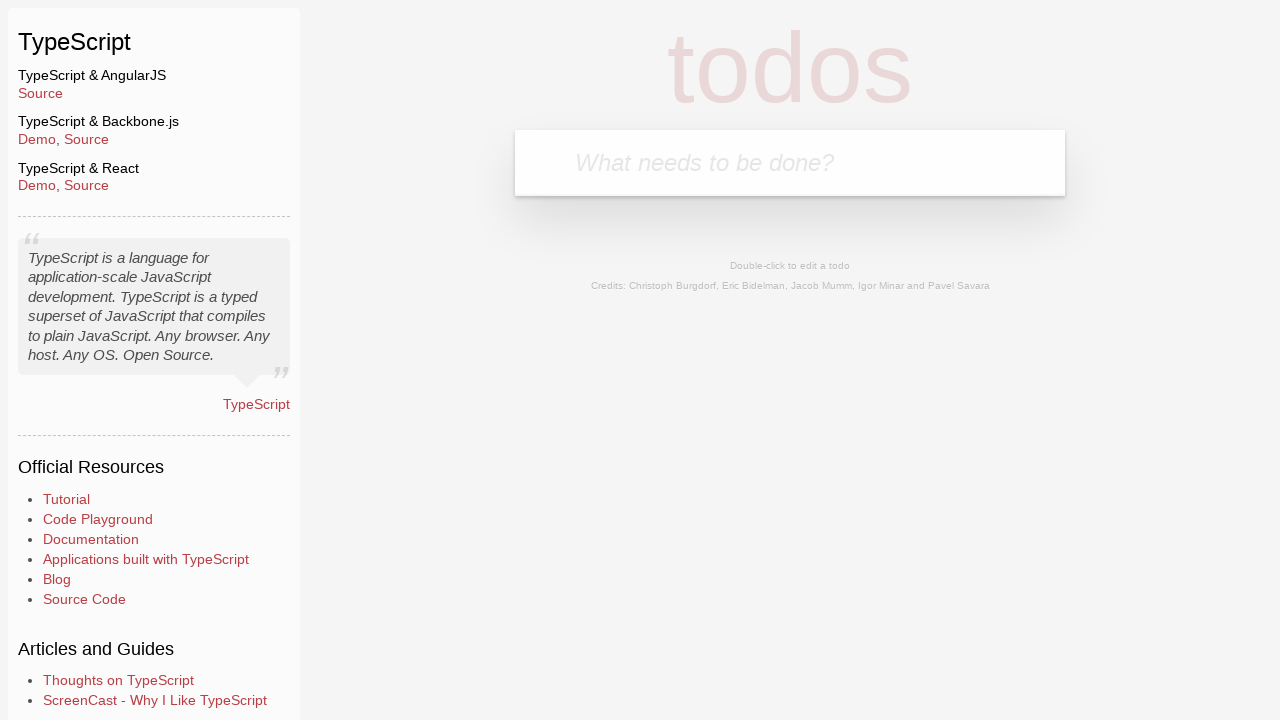

Filled new todo input field with 'Lorem' on .new-todo
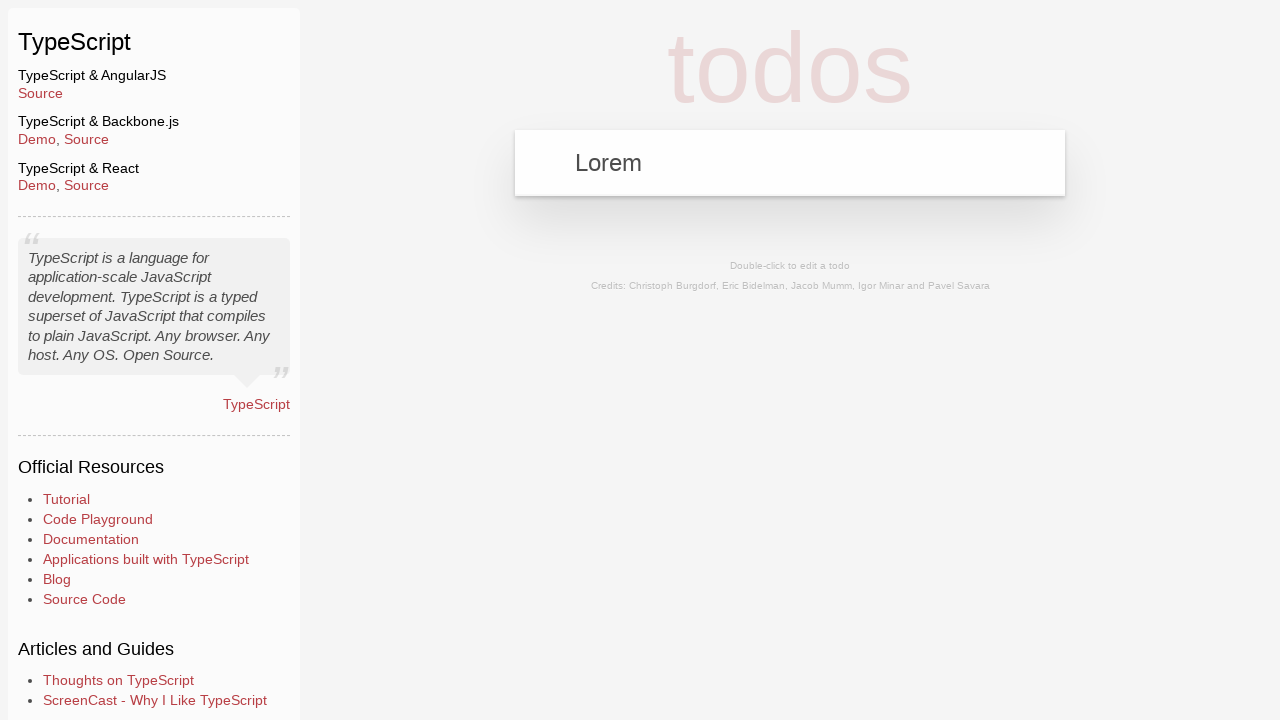

Pressed Enter to create new todo item on .new-todo
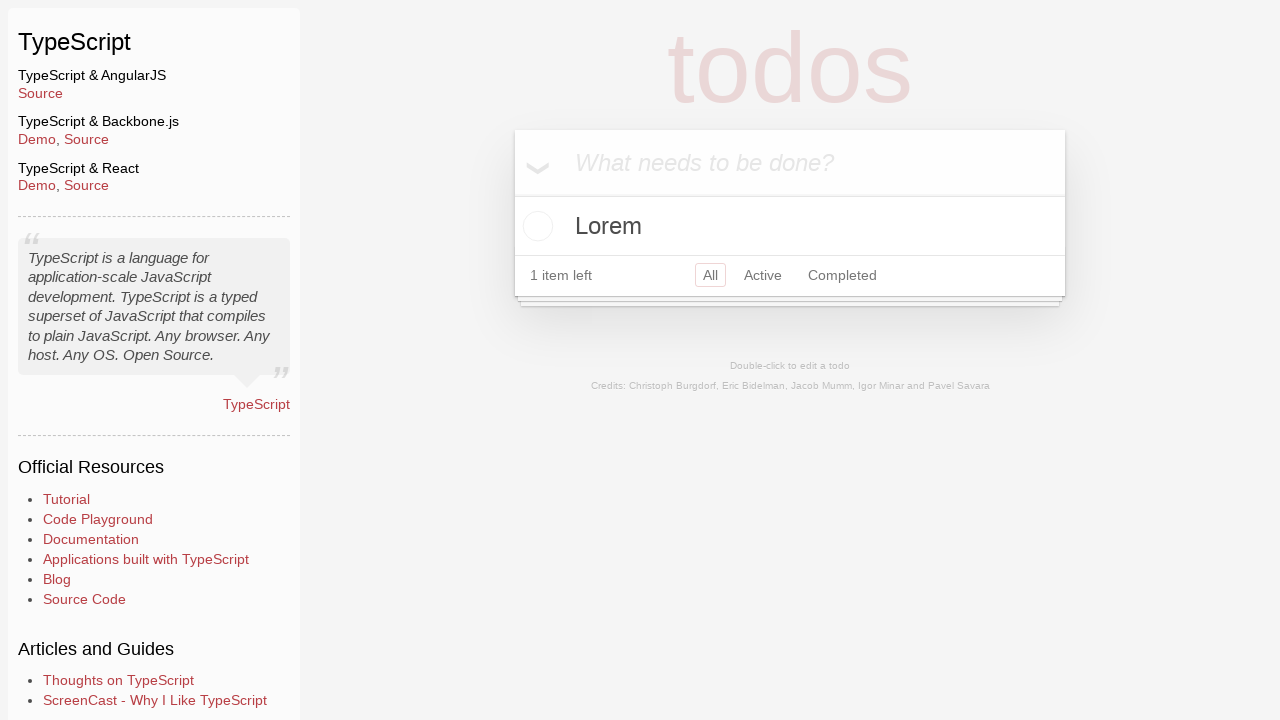

Double-clicked todo item to enter edit mode at (790, 226) on text=Lorem
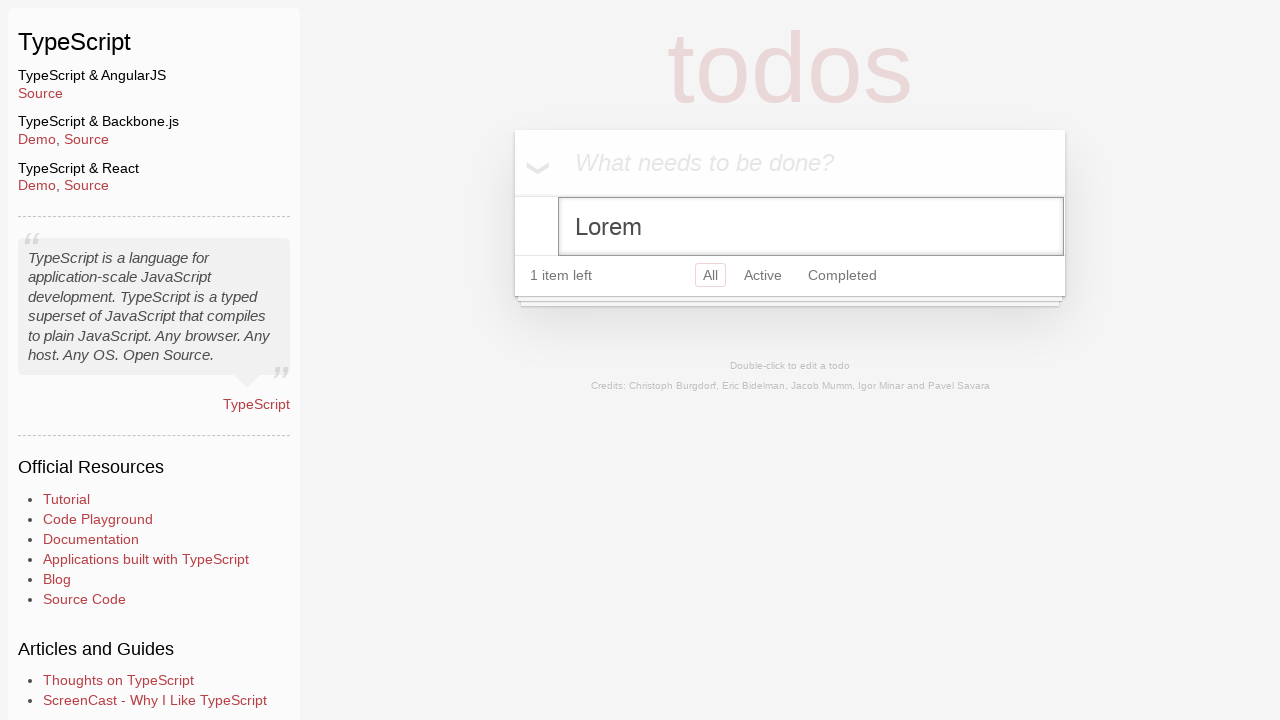

Filled edit field with new text 'Ipsum' on .edit
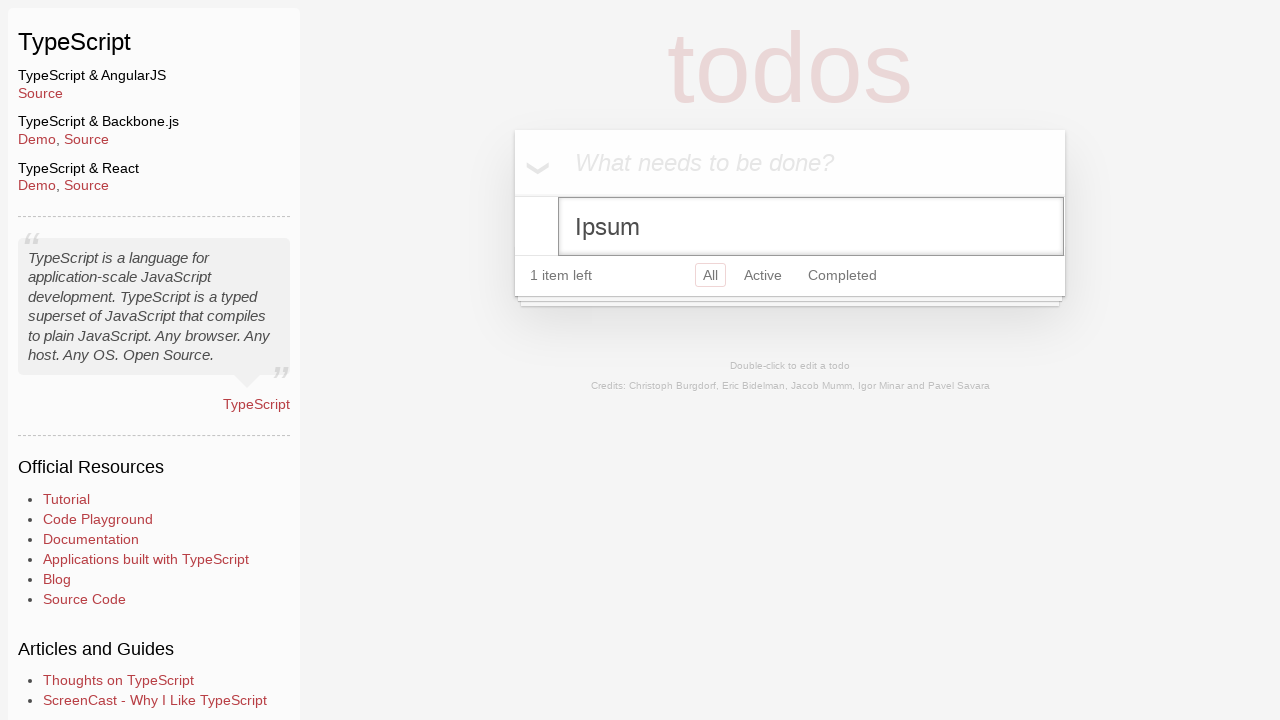

Pressed Enter to save changes and exit edit mode on .edit
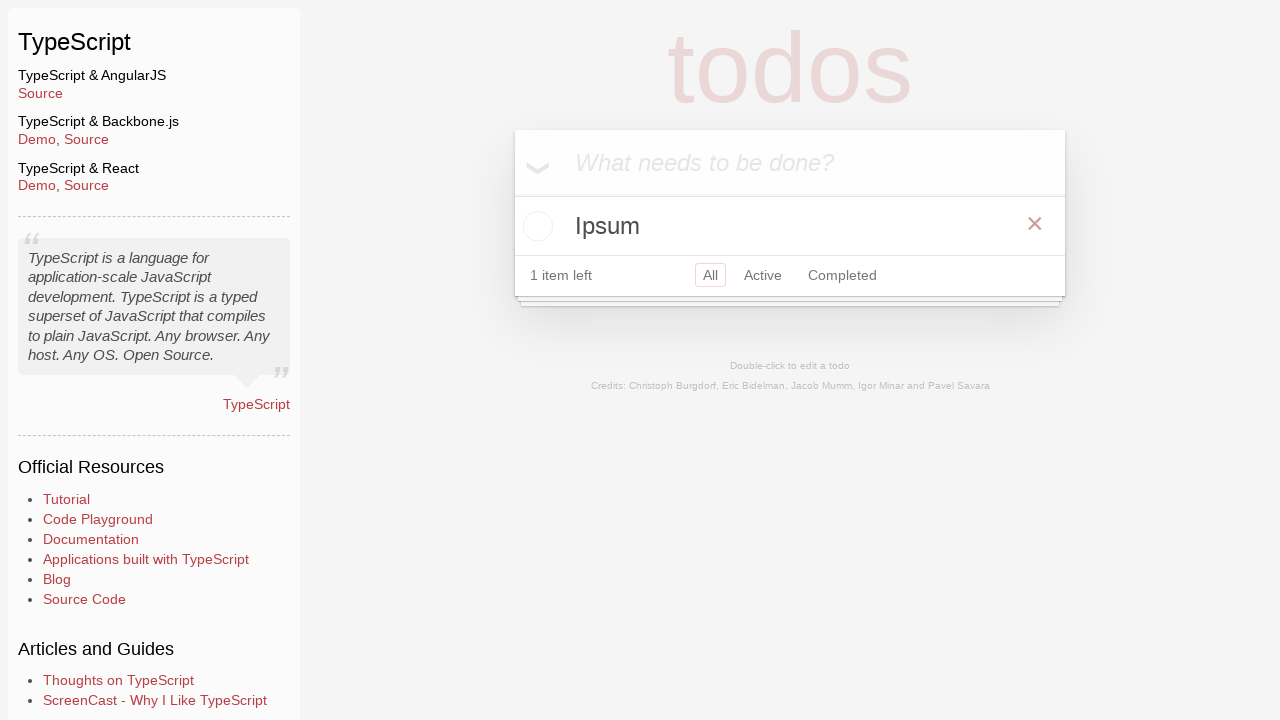

Verified todo text was updated to 'Ipsum'
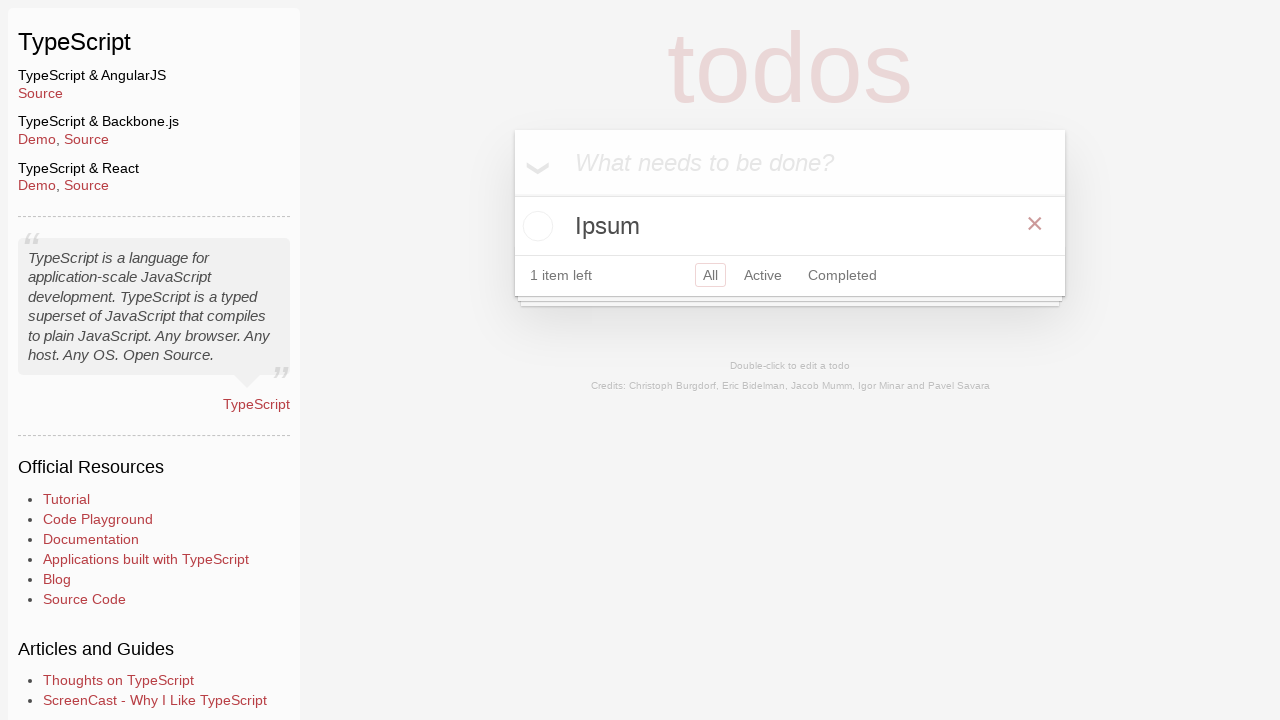

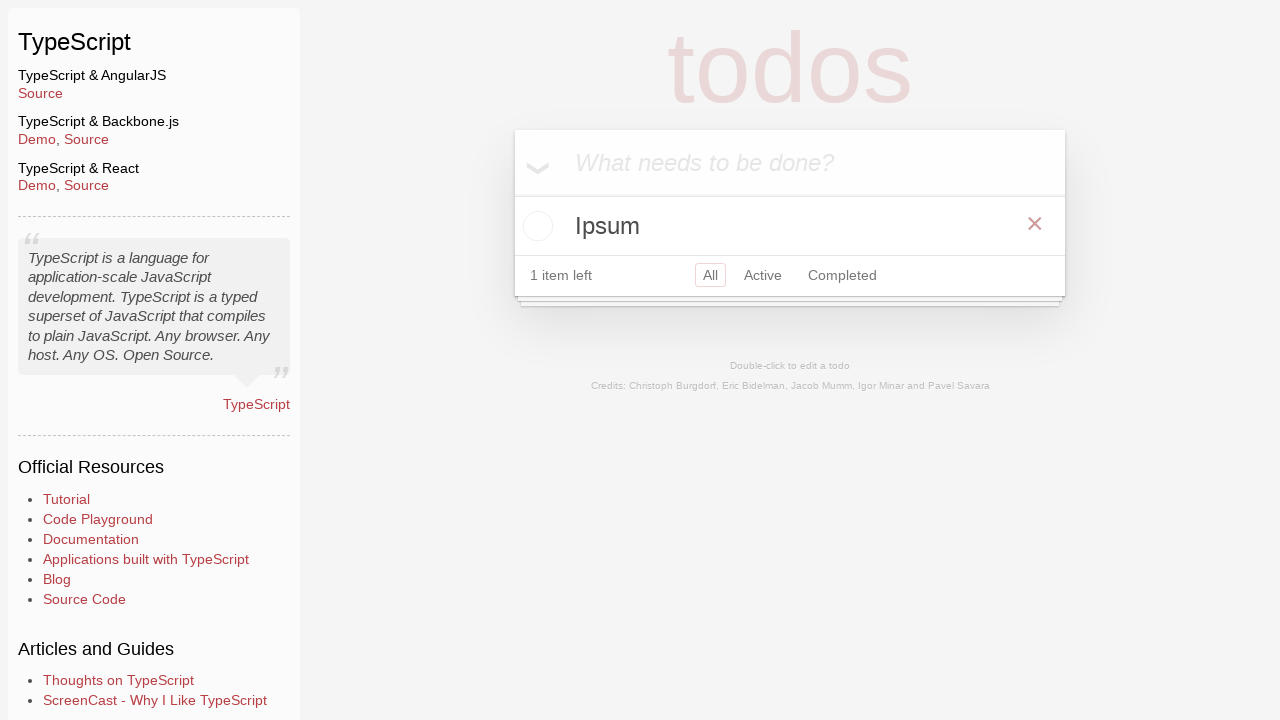